Tests keyboard events on a text box form by filling in fields, using copy/paste keyboard shortcuts to copy the current address to the permanent address field, and verifying both fields contain the same value.

Starting URL: https://demoqa.com/text-box

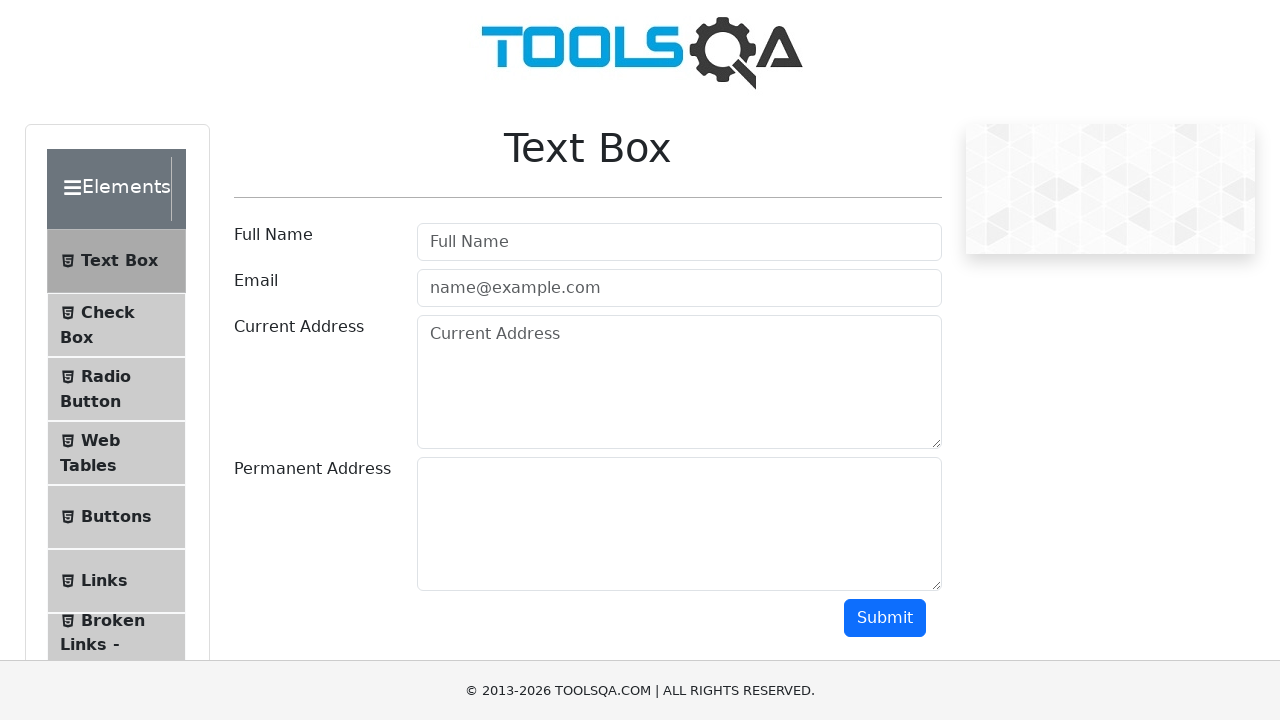

Filled Full Name field with 'Mr.Peter Haynes' on #userName
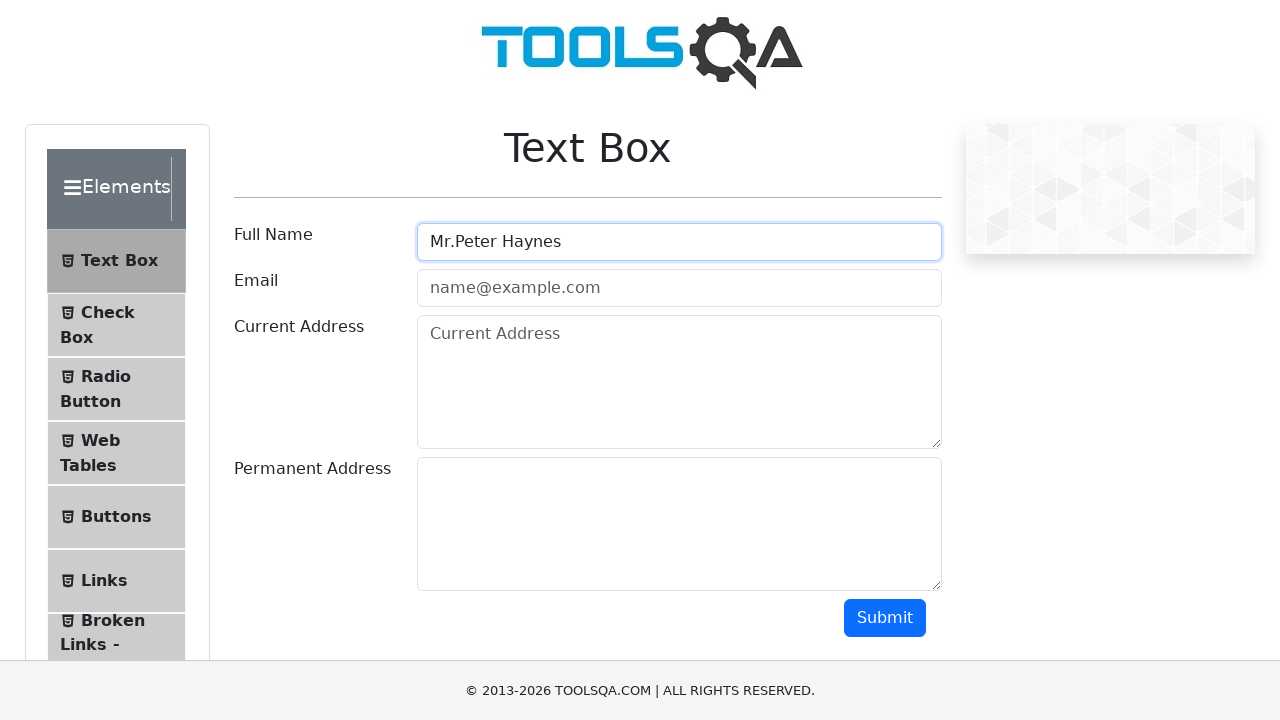

Filled Email field with 'PeterHaynes@toolsqa.com' on #userEmail
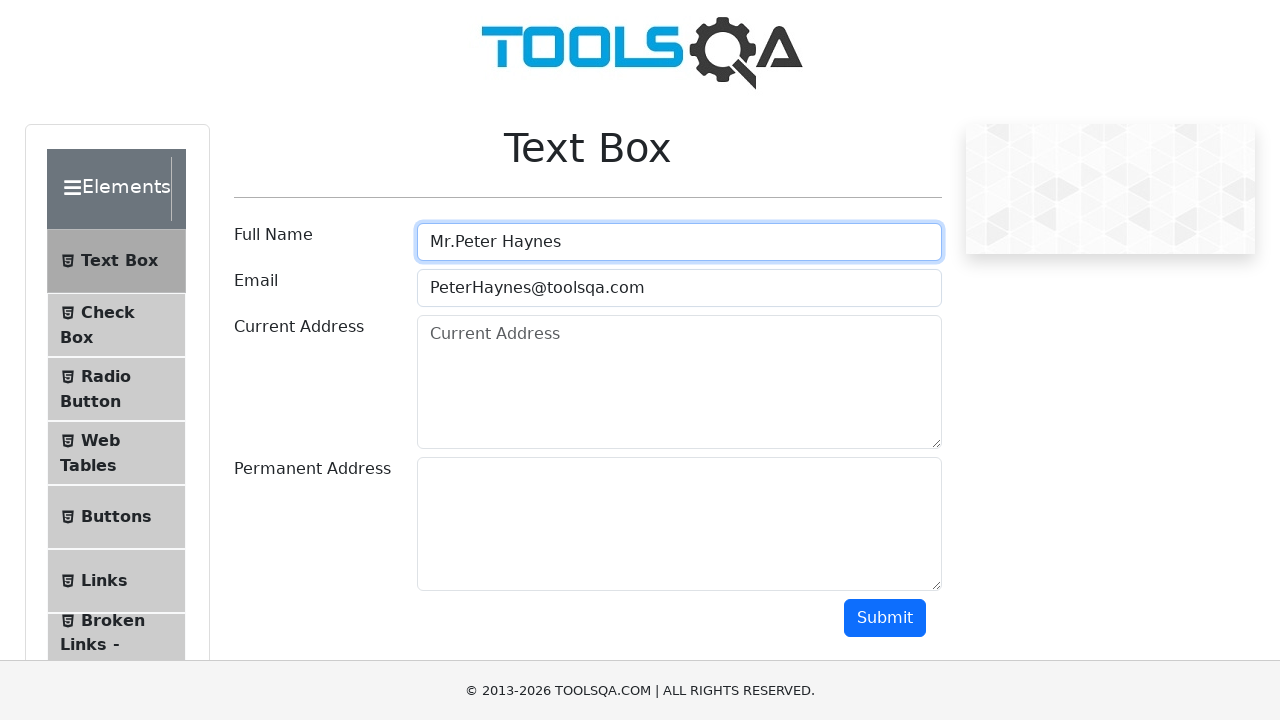

Filled Current Address field with '43 School Lane London EC71 9GO' on #currentAddress
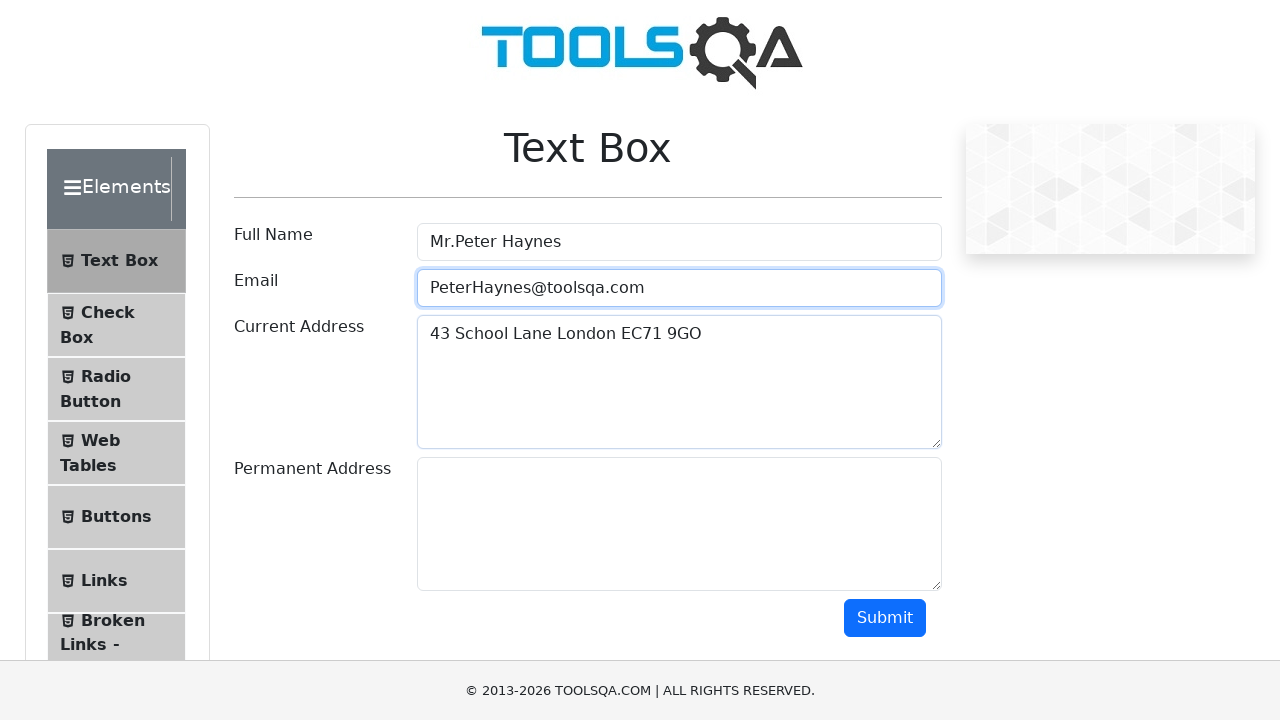

Clicked on Current Address field to focus it at (679, 382) on #currentAddress
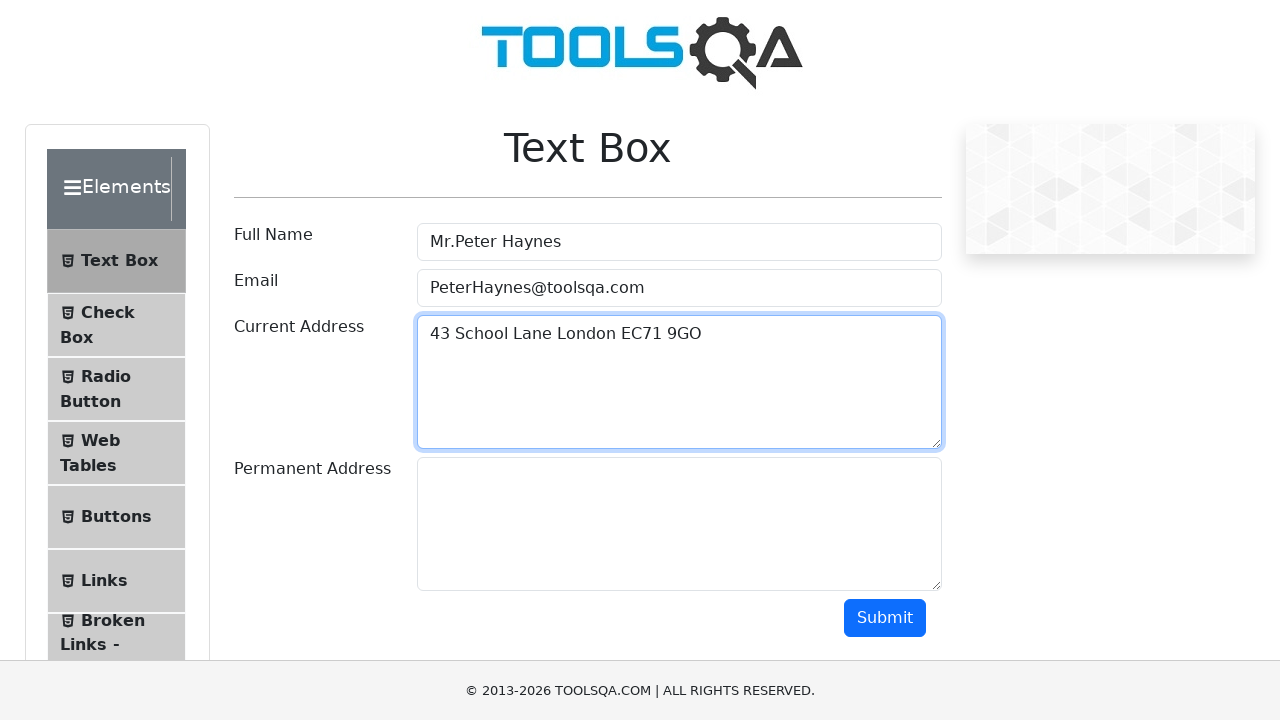

Selected all text in Current Address field using Ctrl+A
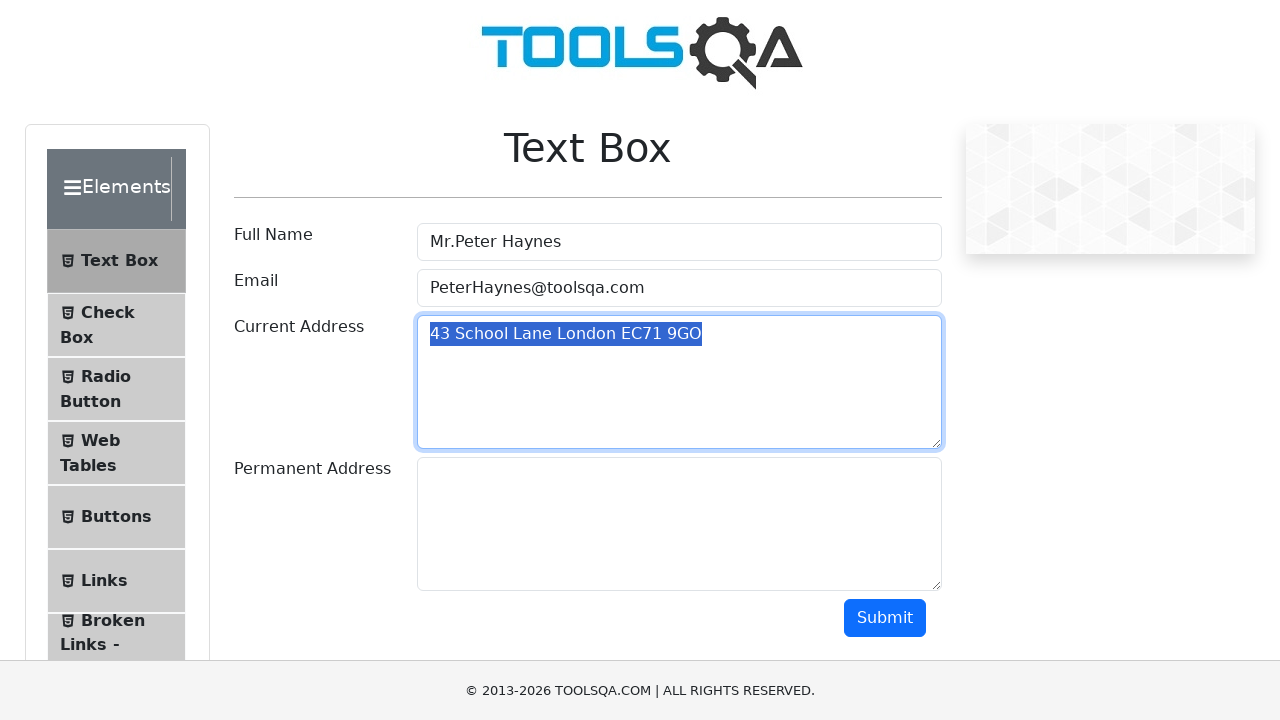

Copied Current Address text to clipboard using Ctrl+C
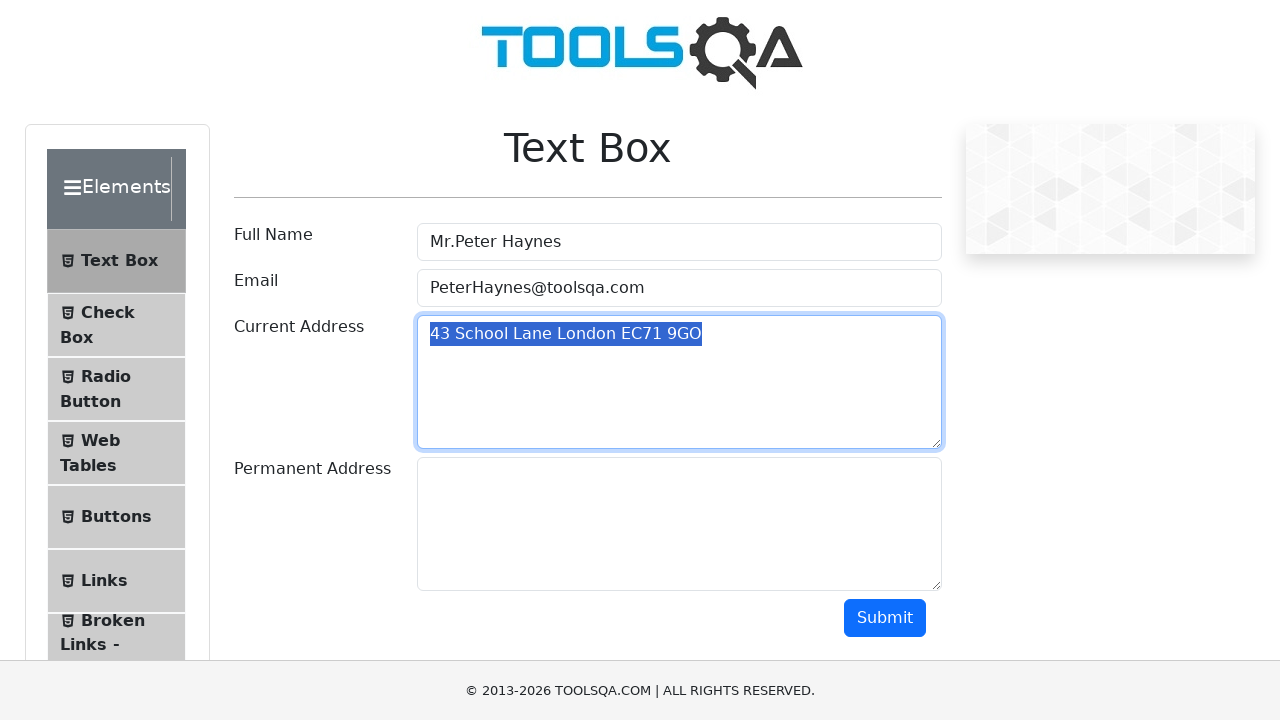

Pressed Tab to move focus to Permanent Address field
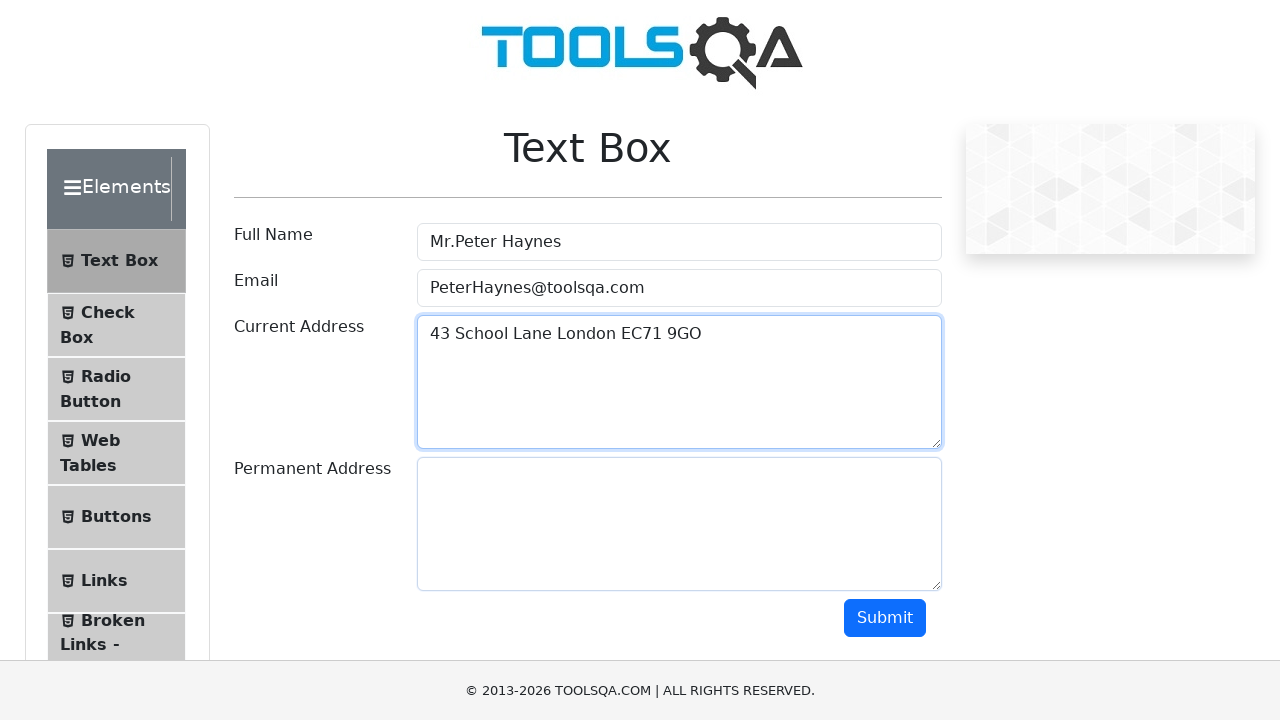

Pasted address into Permanent Address field using Ctrl+V
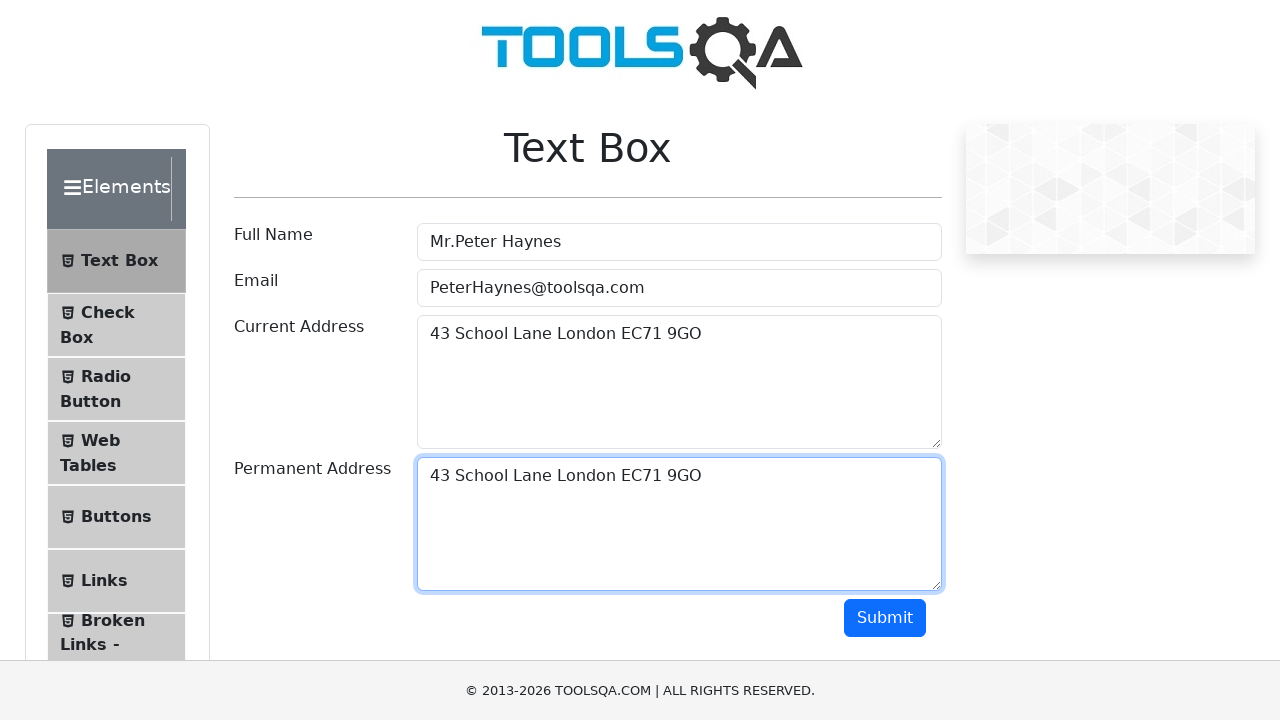

Retrieved Current Address field value for verification
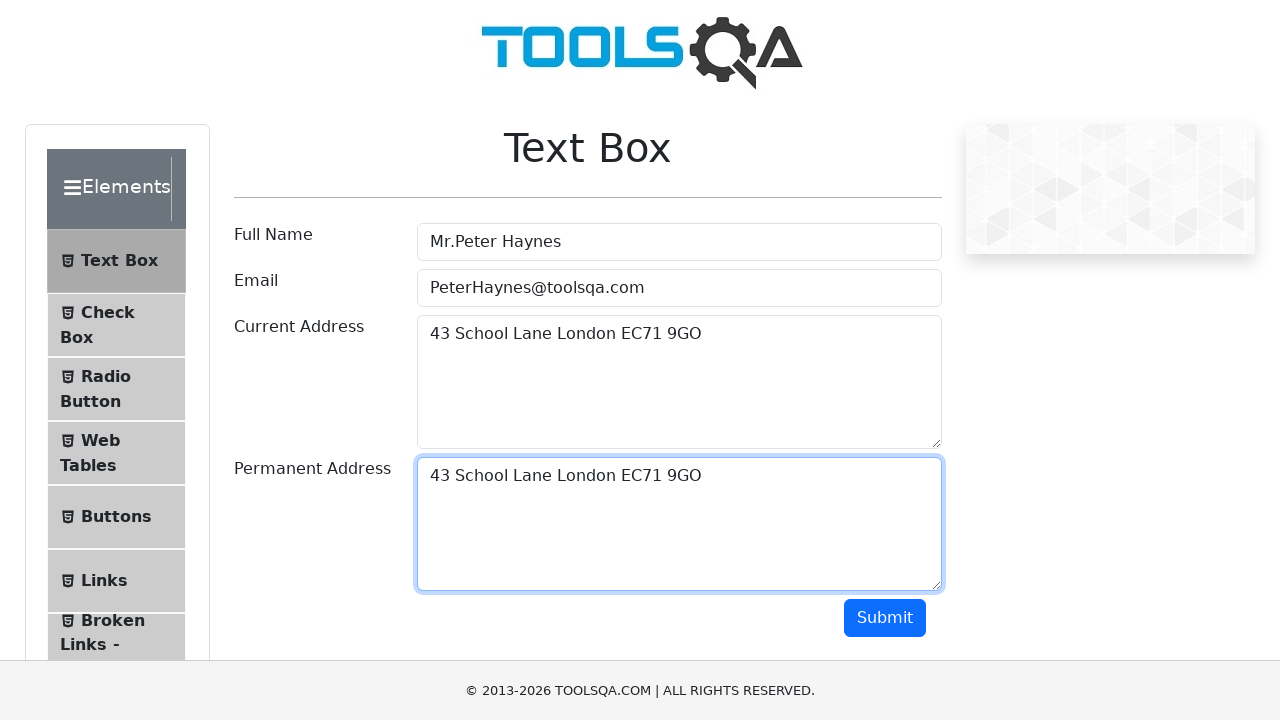

Retrieved Permanent Address field value for verification
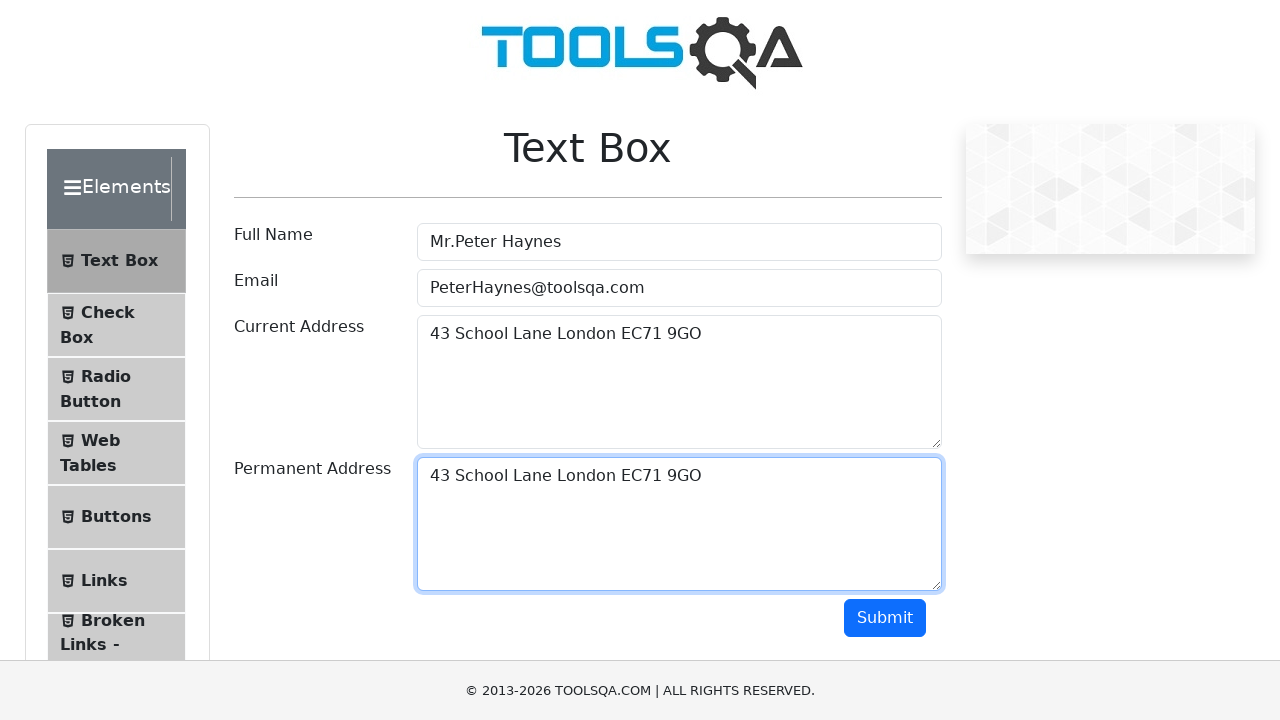

Verified that Current Address and Permanent Address fields contain the same value
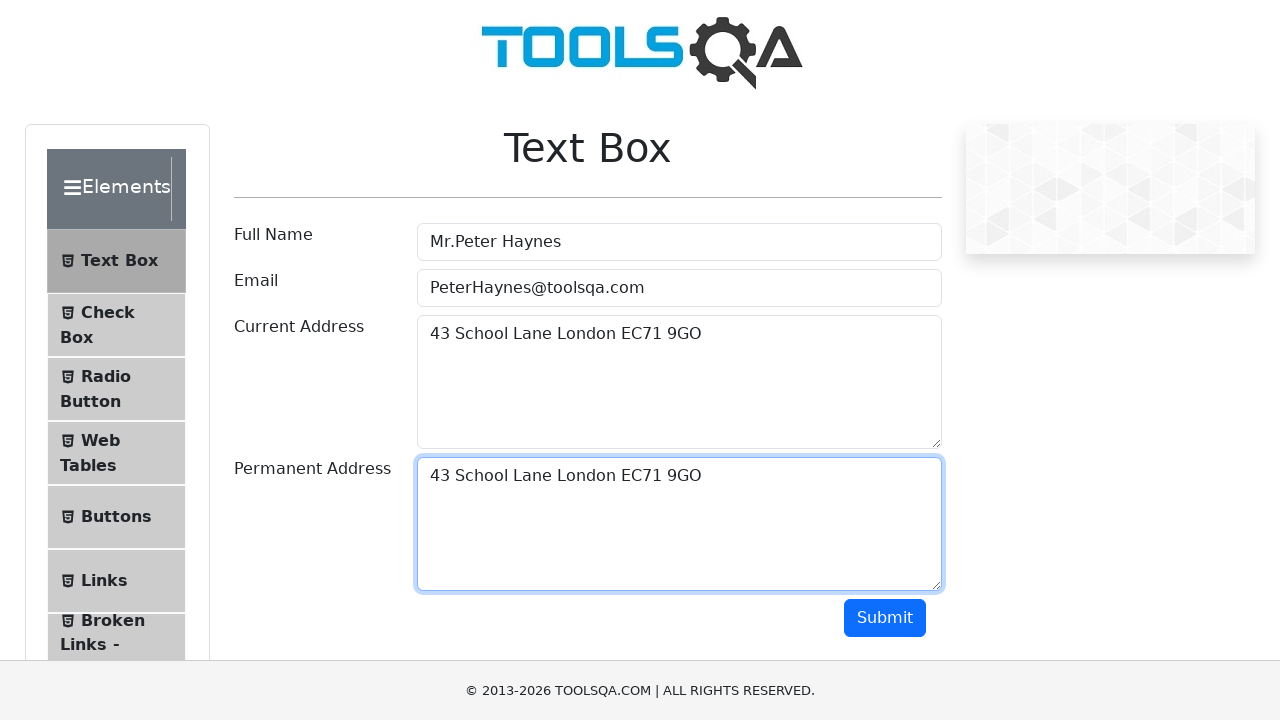

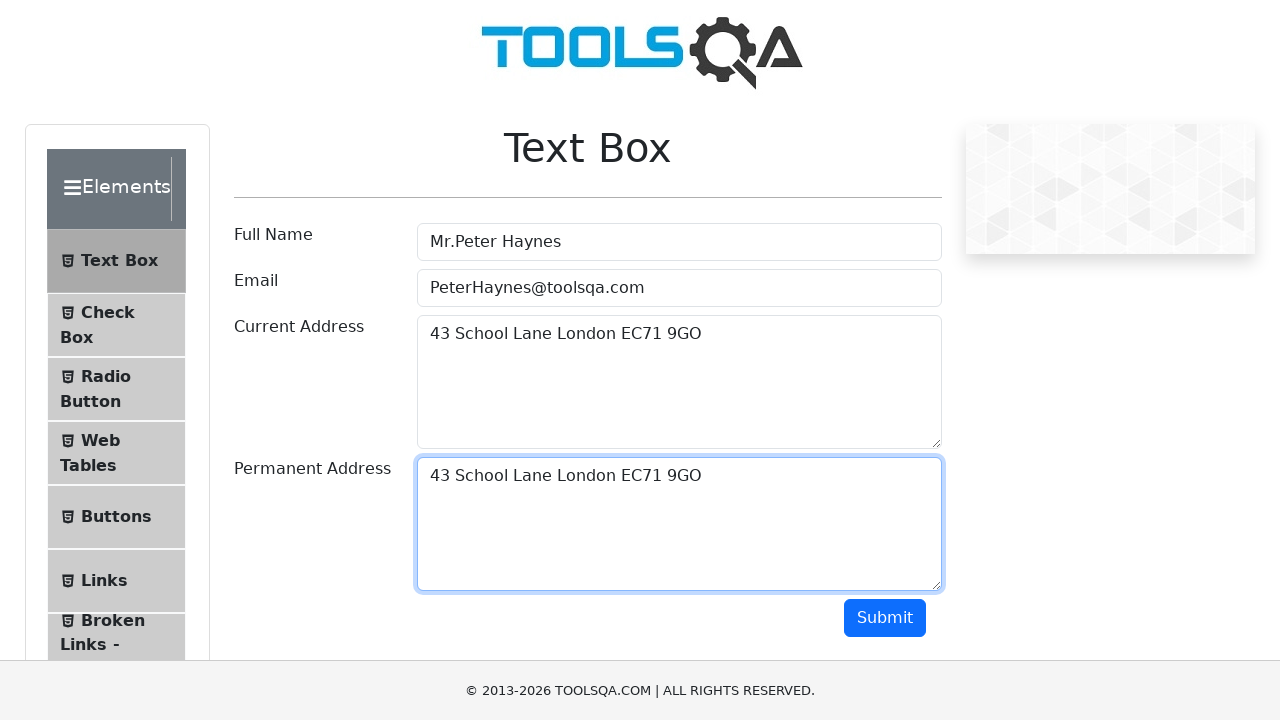